Tests A/B test opt-out by adding an opt-out cookie before navigating to the test page, then verifying the page shows "No A/B Test" heading

Starting URL: http://the-internet.herokuapp.com

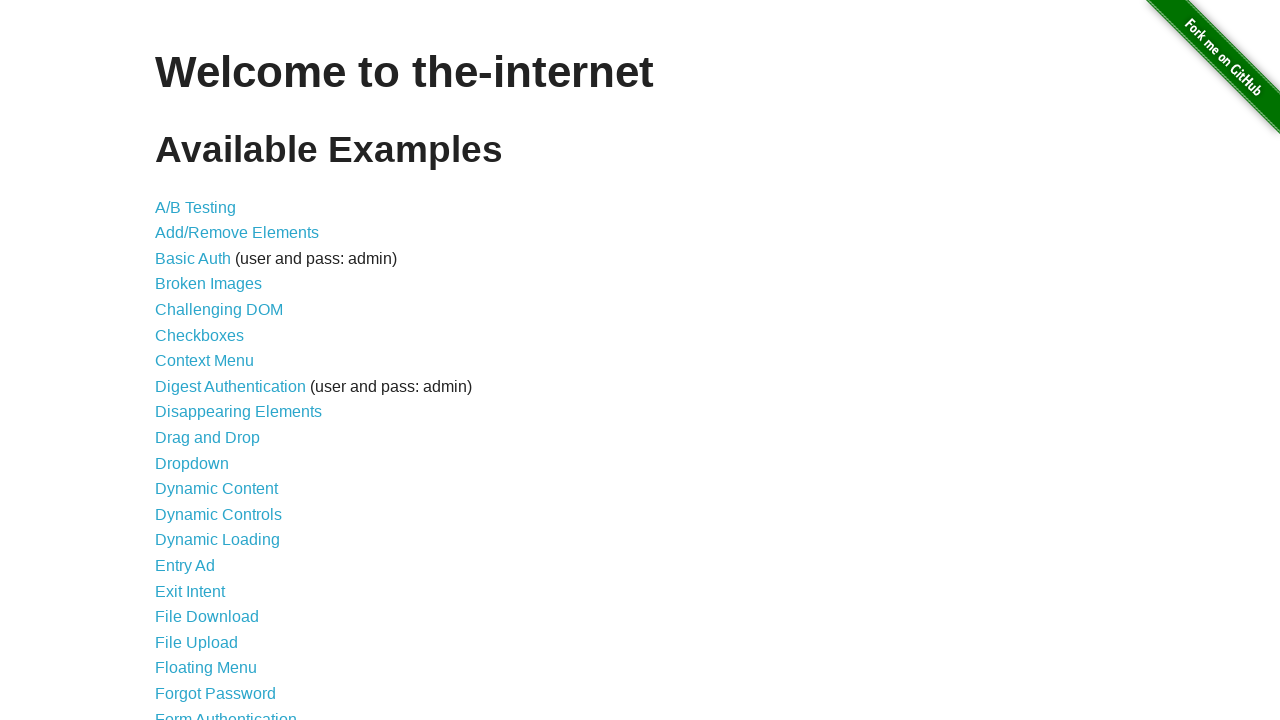

Added optimizelyOptOut cookie to the-internet.herokuapp.com domain
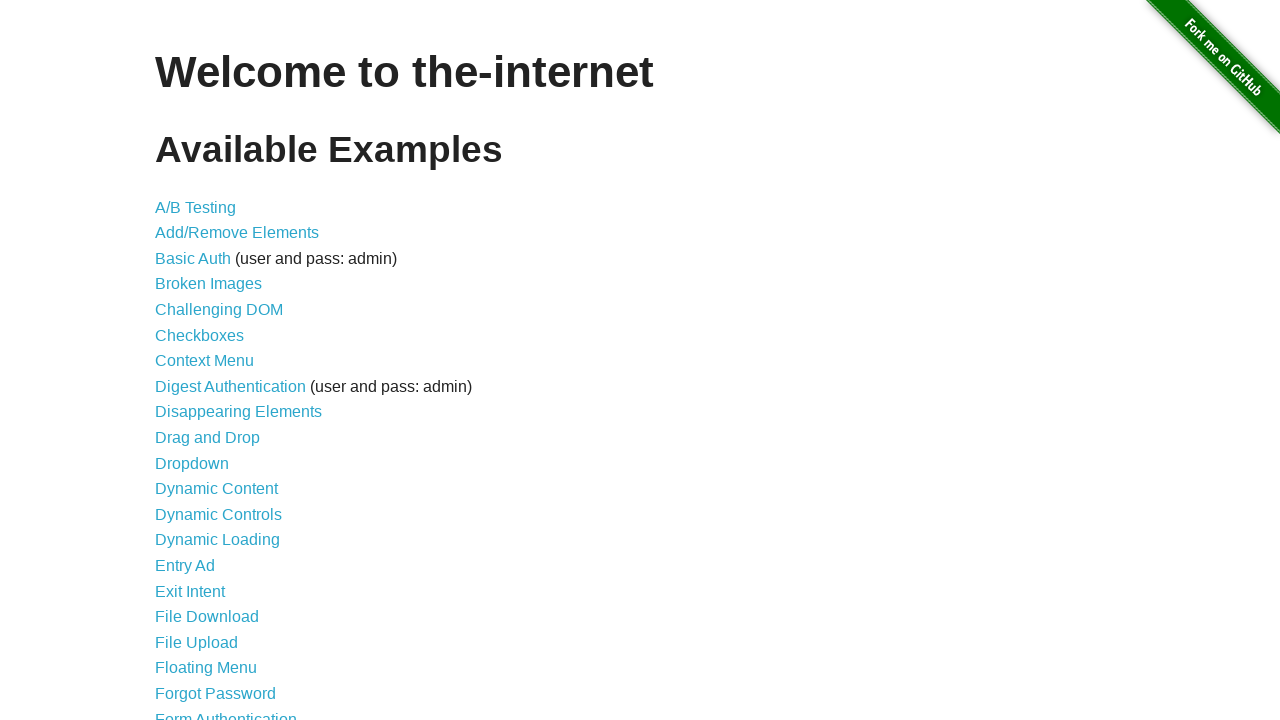

Navigated to A/B test page at /abtest
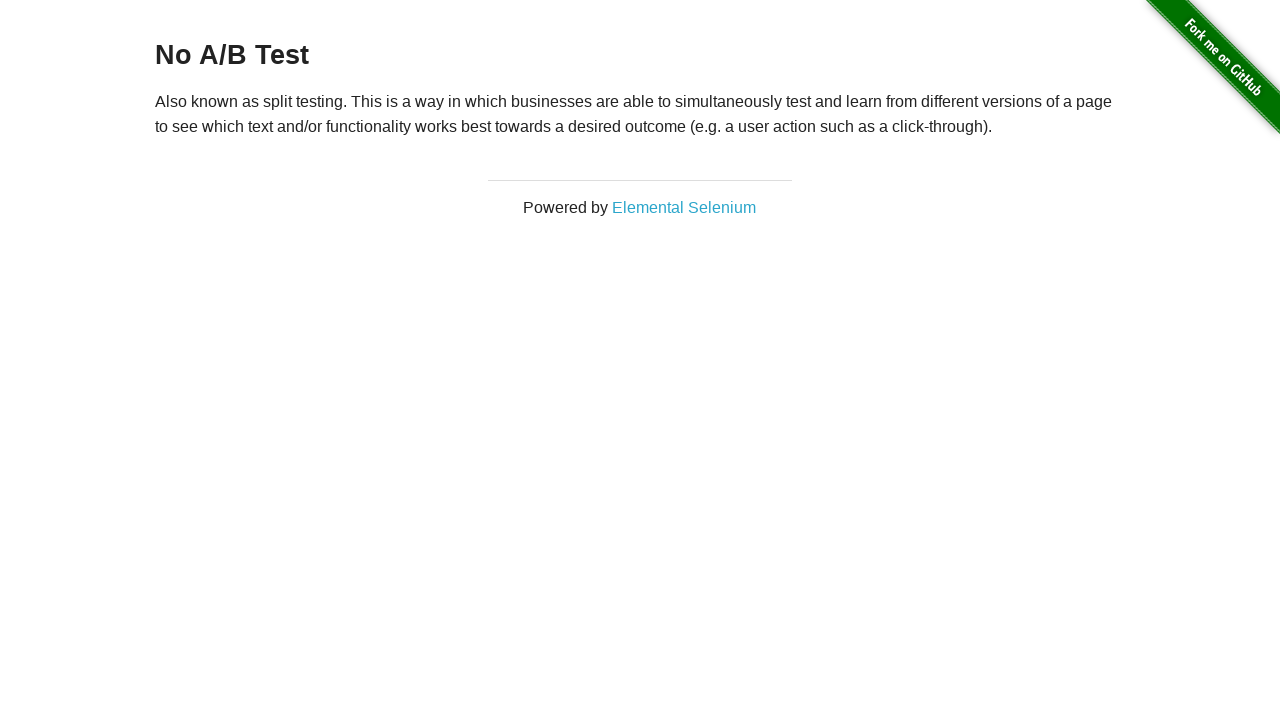

Retrieved heading text from h3 element
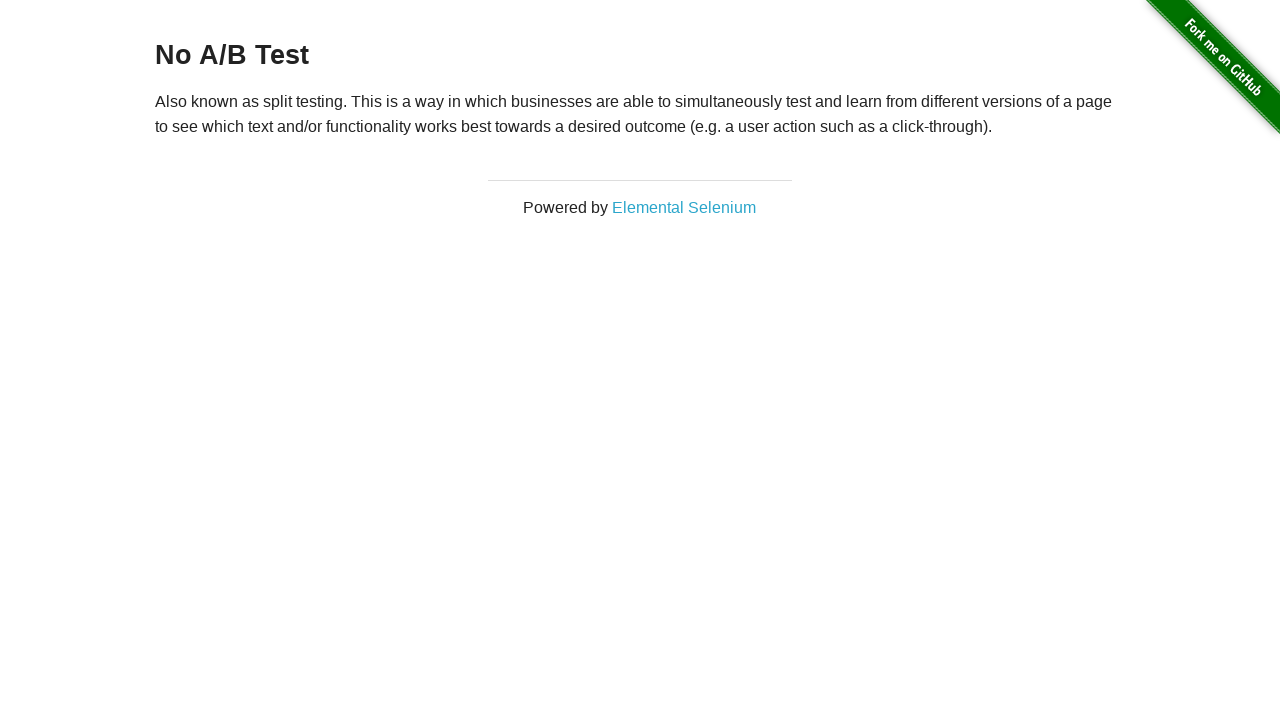

Verified heading text is 'No A/B Test'
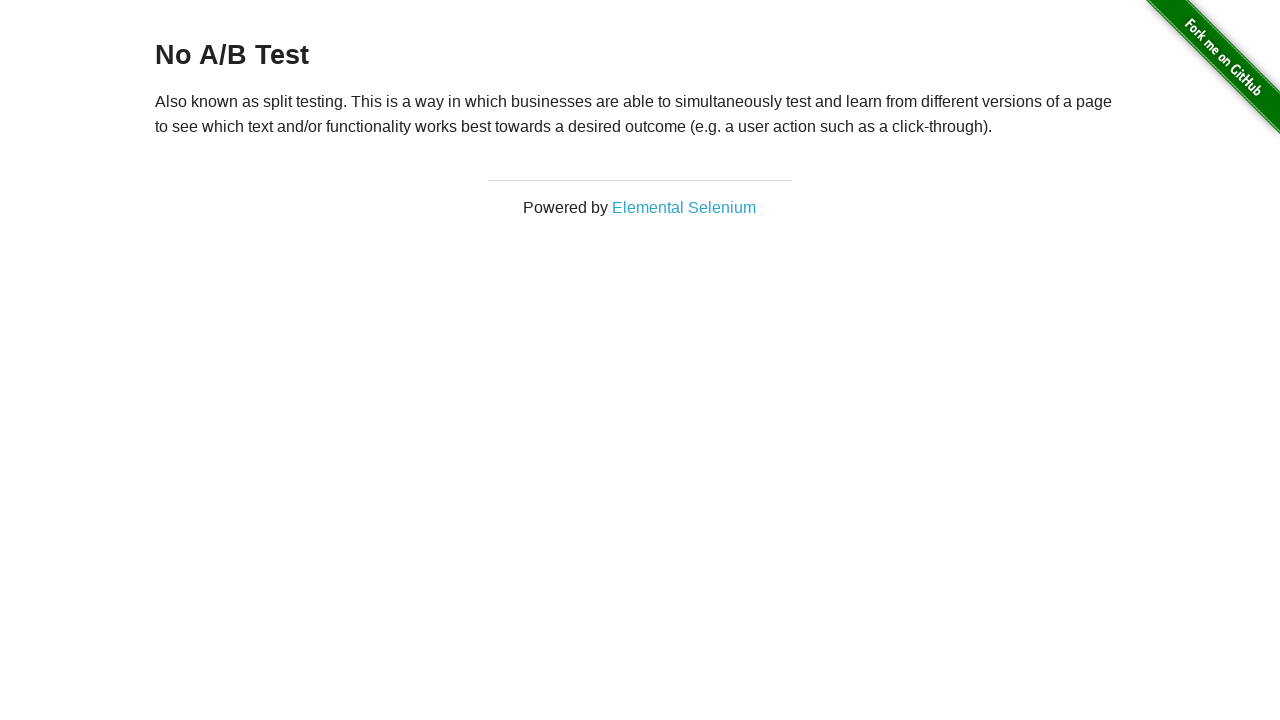

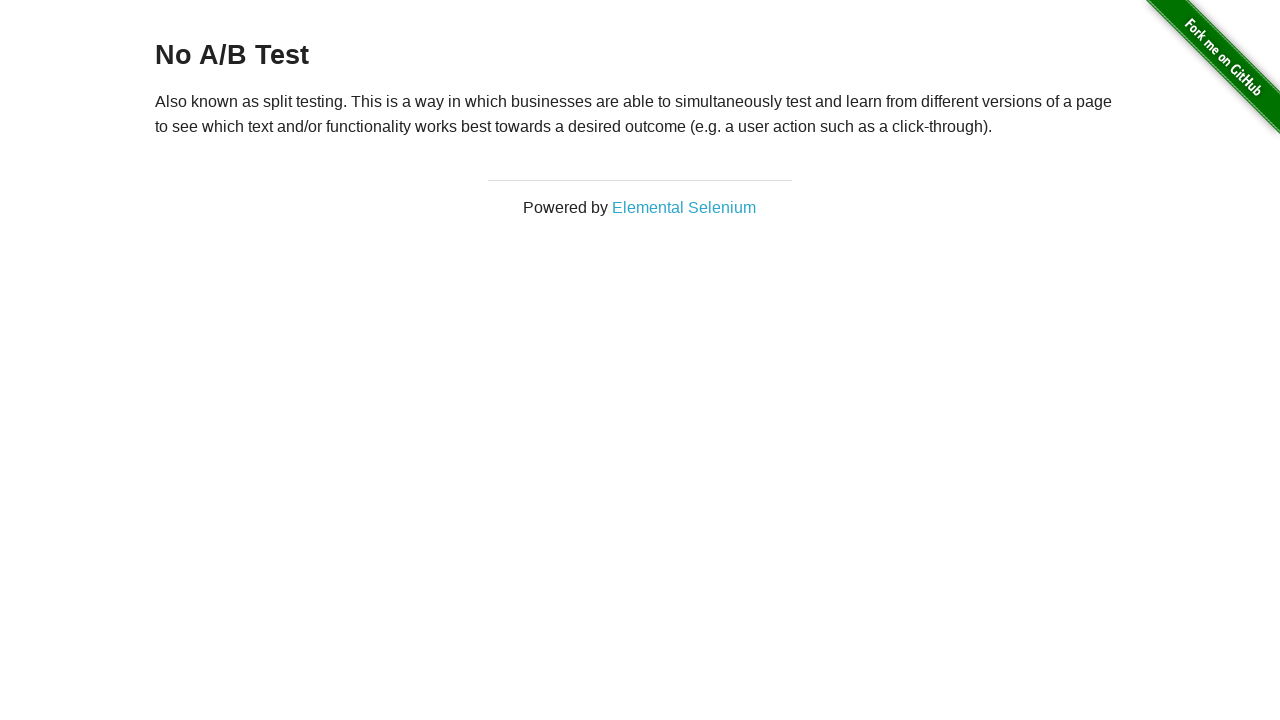